Tests JavaScript confirmation alert handling by clicking a button to trigger the alert, accepting it, and verifying the result message displays correctly on the page.

Starting URL: http://the-internet.herokuapp.com/javascript_alerts

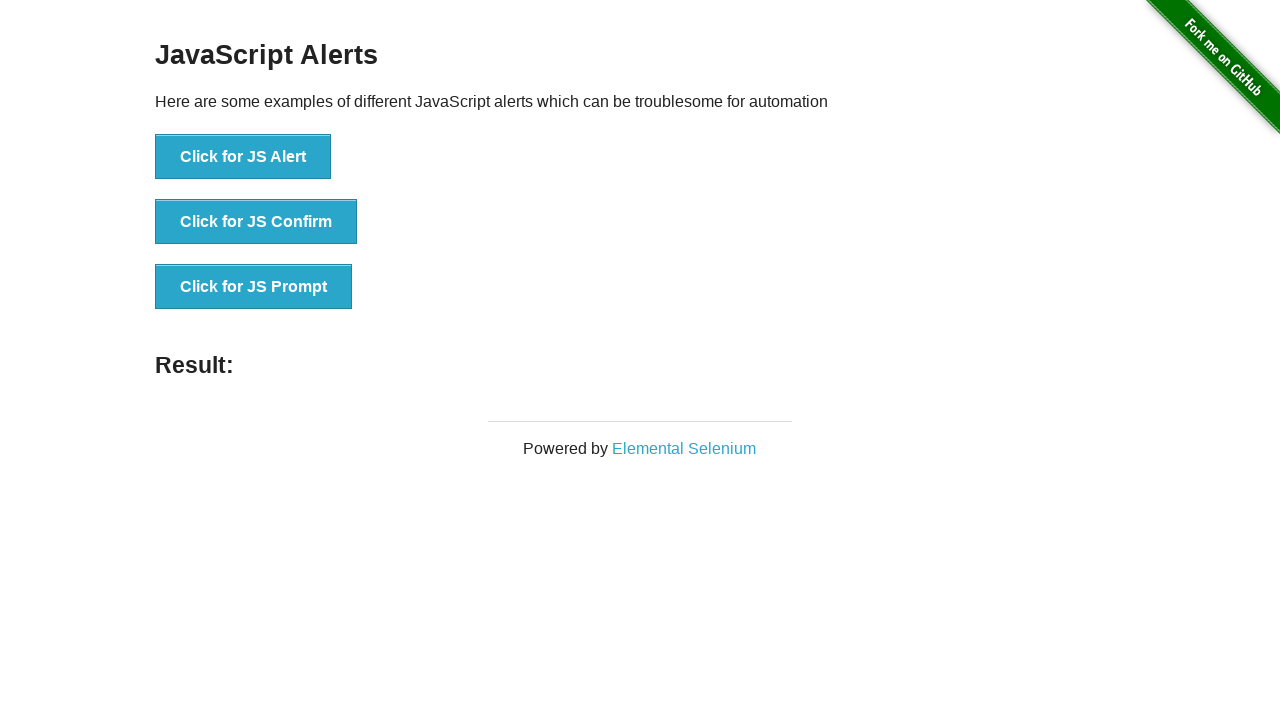

Clicked the second button to trigger JavaScript confirmation dialog at (256, 222) on css=button >> nth=1
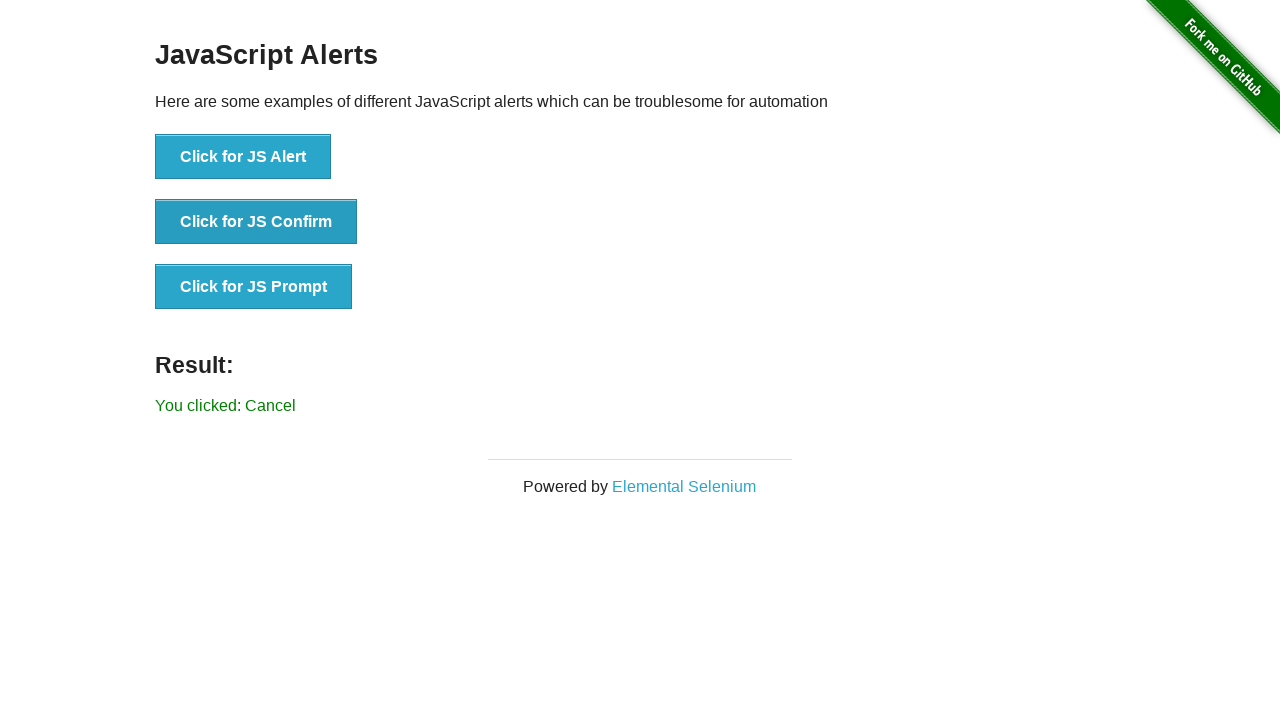

Set up dialog handler to accept confirmation alert
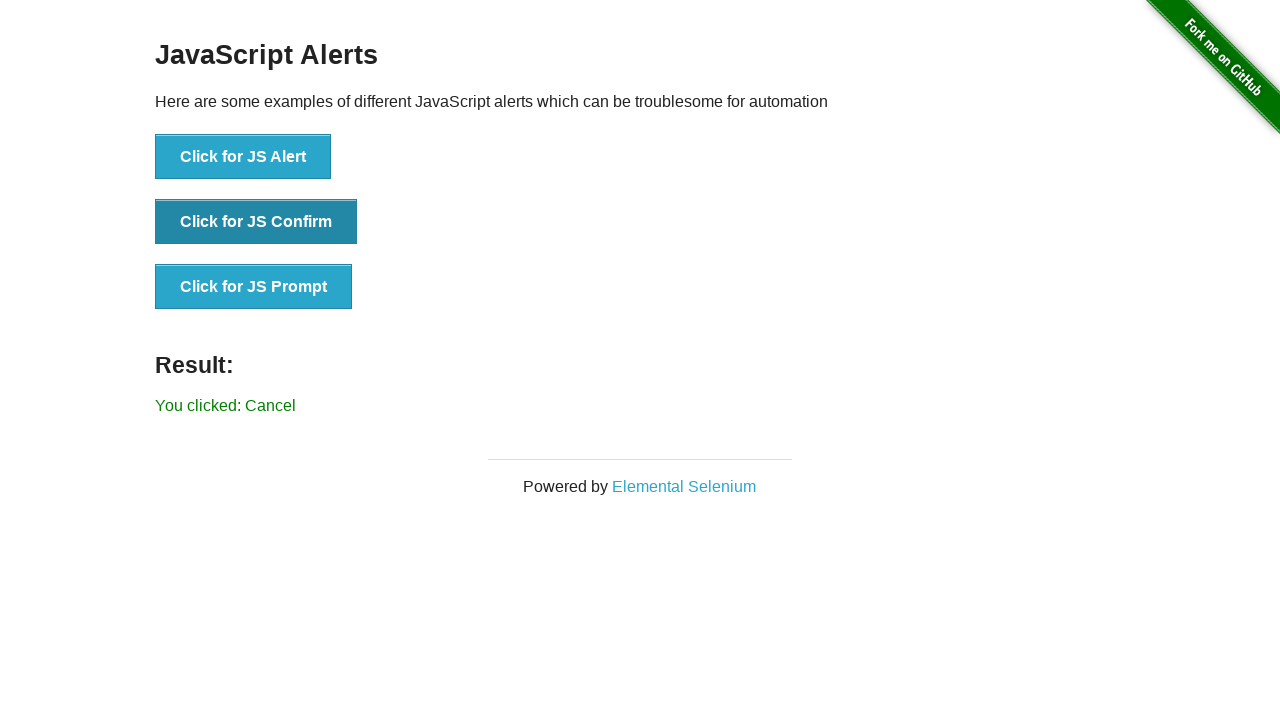

Clicked the second button again to trigger confirmation dialog with handler active at (256, 222) on css=button >> nth=1
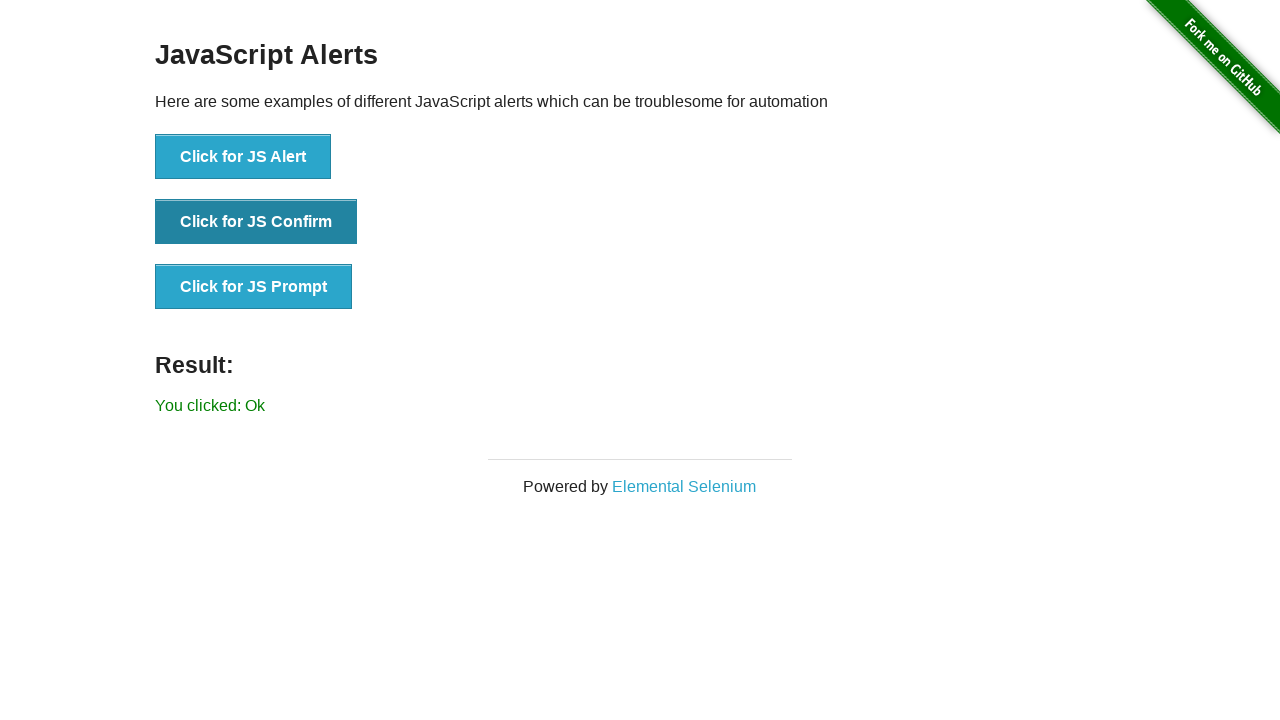

Result element loaded and is visible
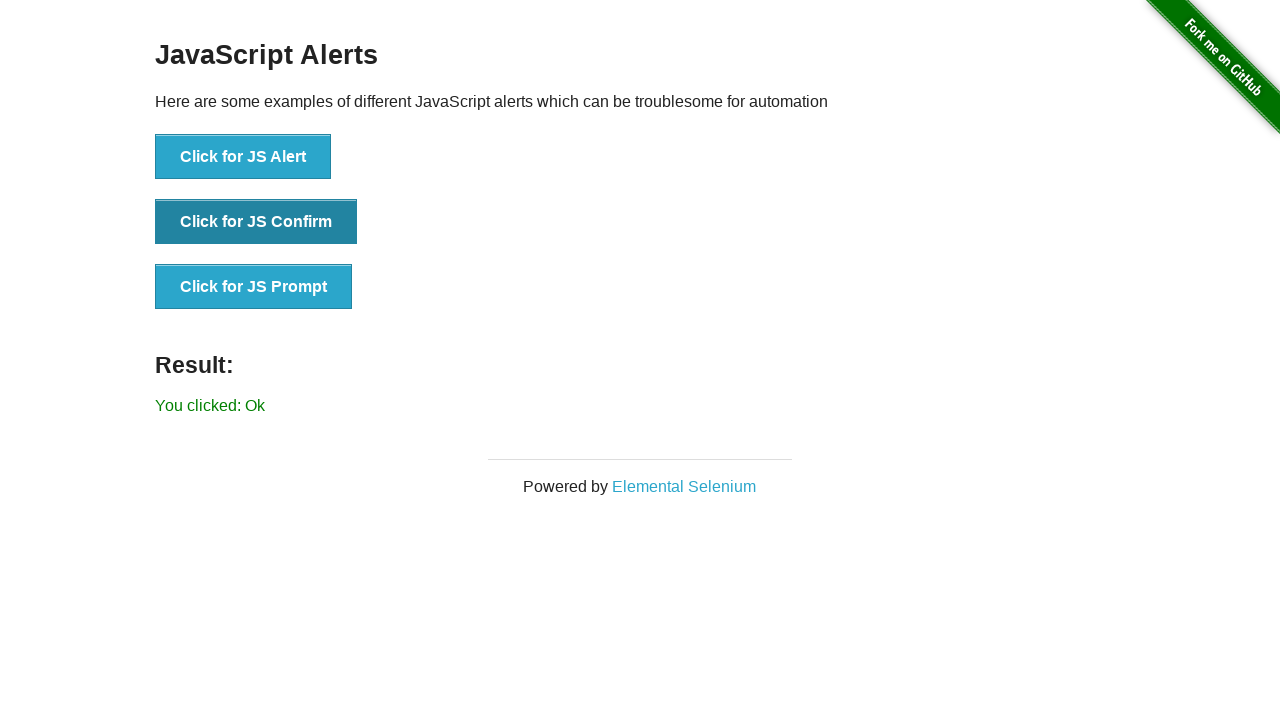

Verified result message displays 'You clicked: Ok'
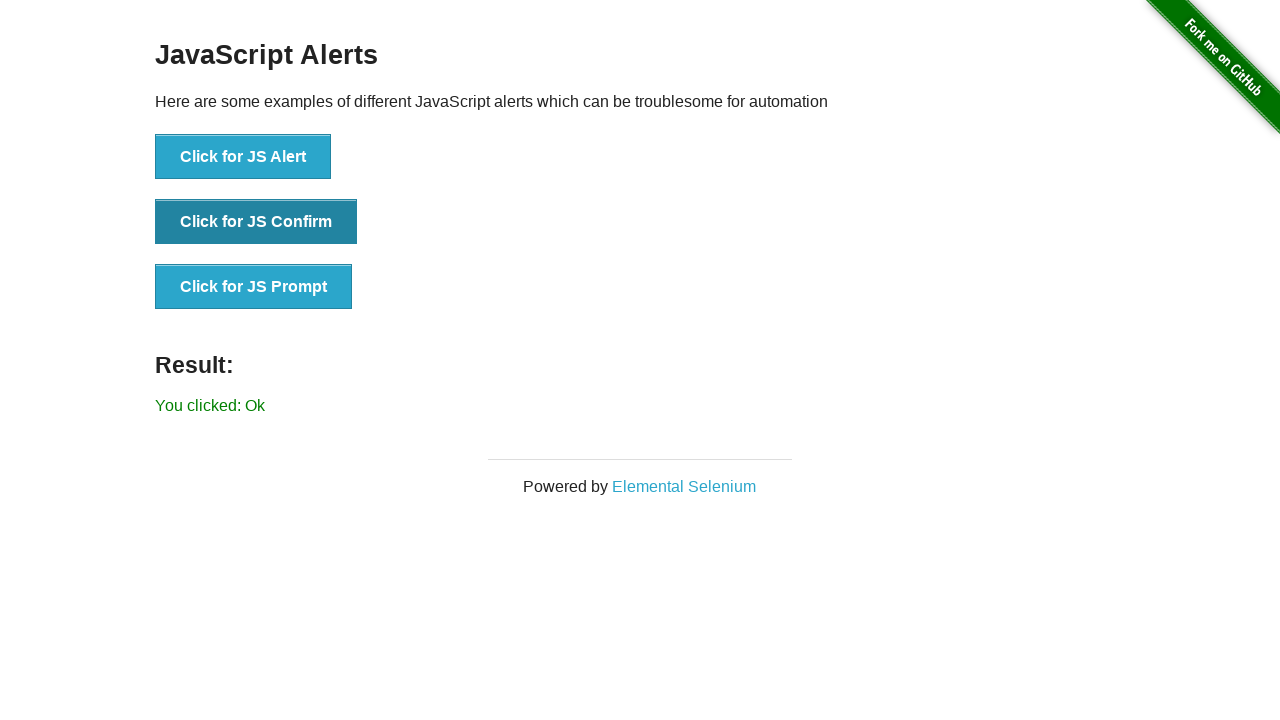

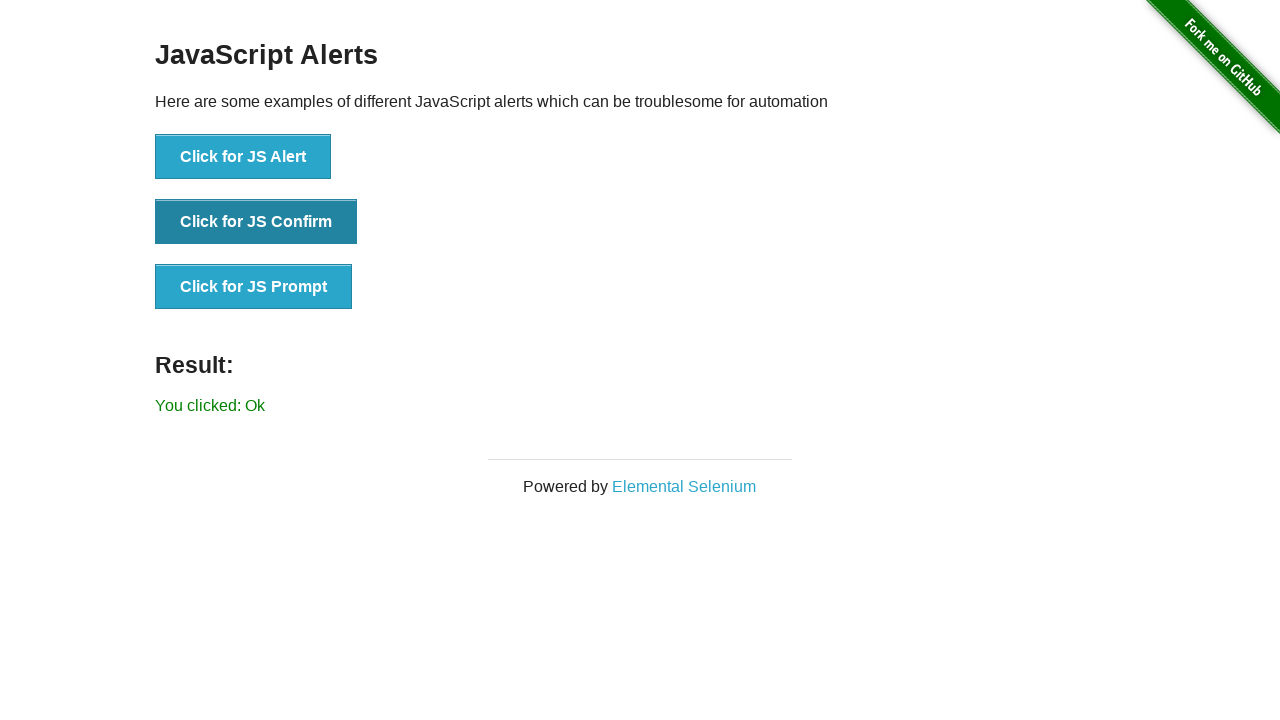